Tests modal dialog functionality by clicking to open a modal and then clicking to close it on a demo application.

Starting URL: https://demoapps.qspiders.com/ui/modal?sublist=0

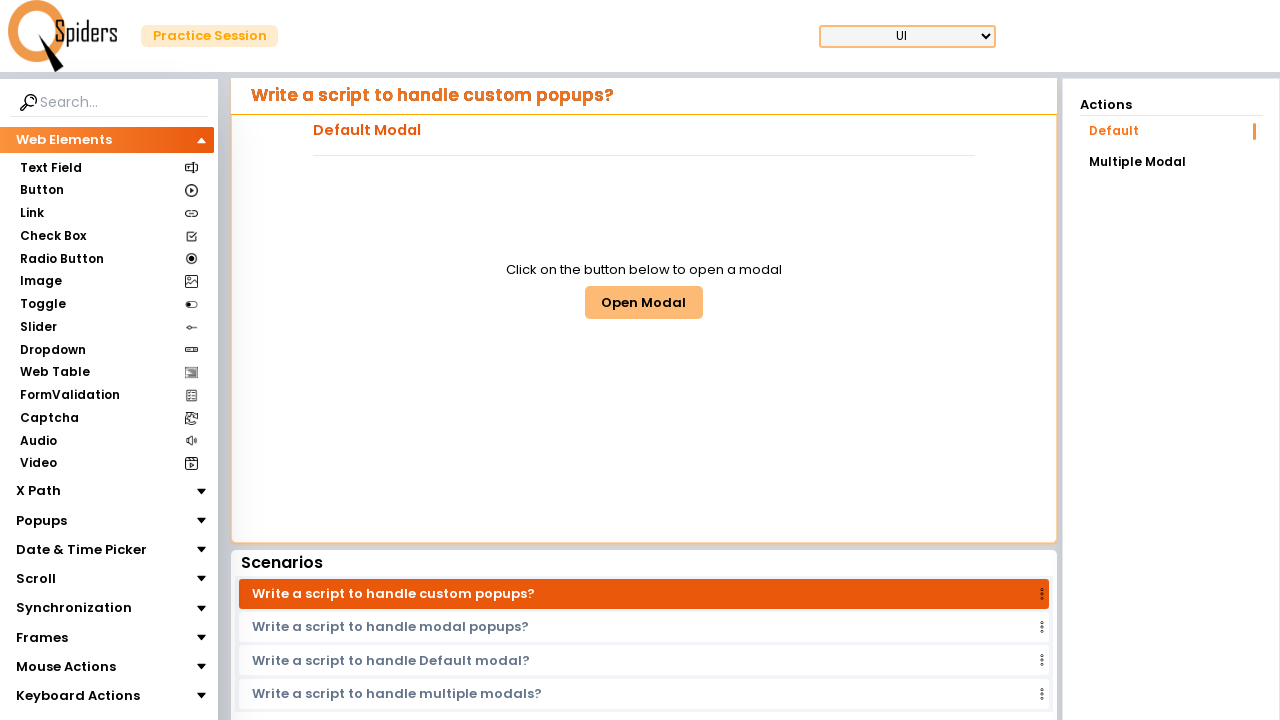

Clicked button to open modal dialog at (644, 302) on #modal1
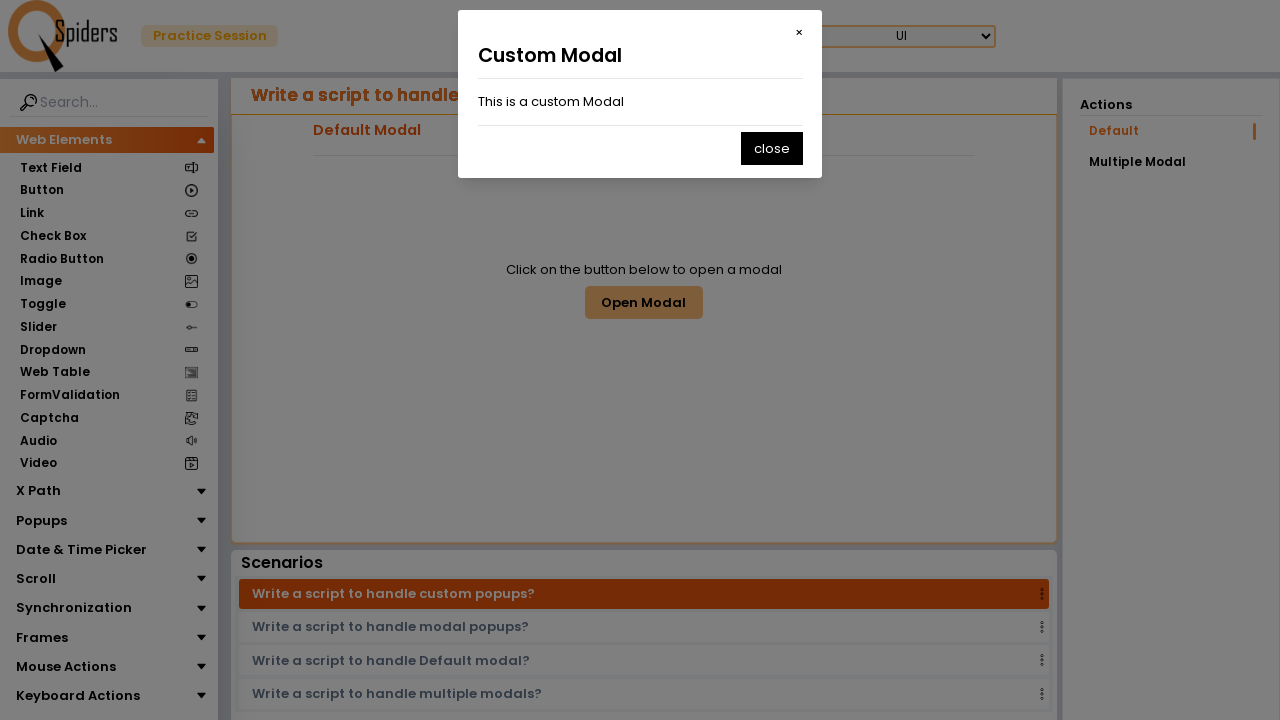

Waited for modal dialog to appear
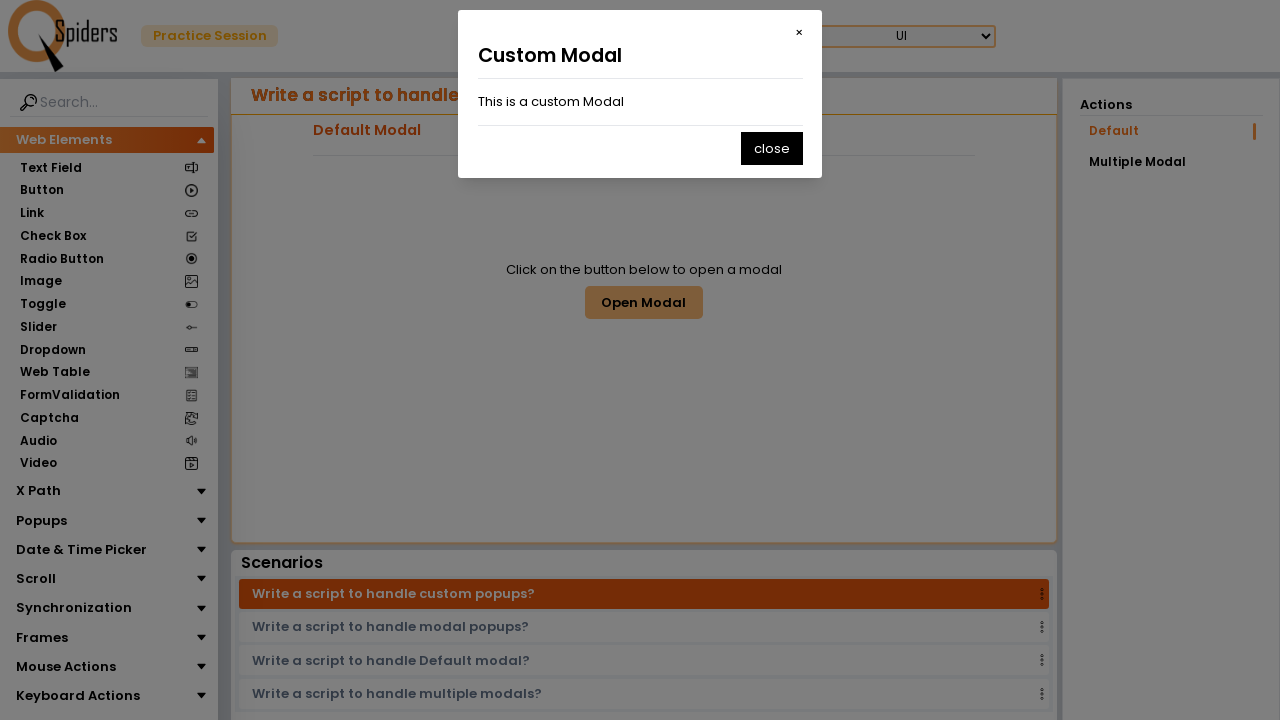

Clicked button to close modal dialog at (772, 148) on #closeModal
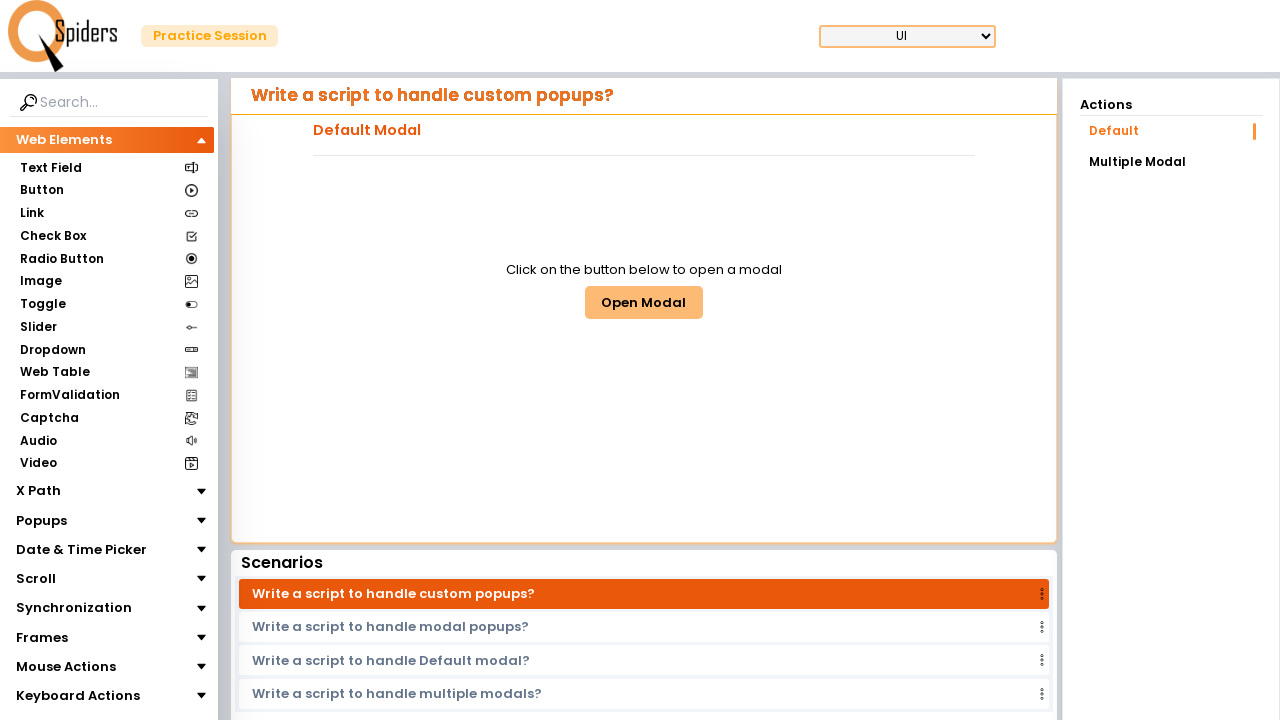

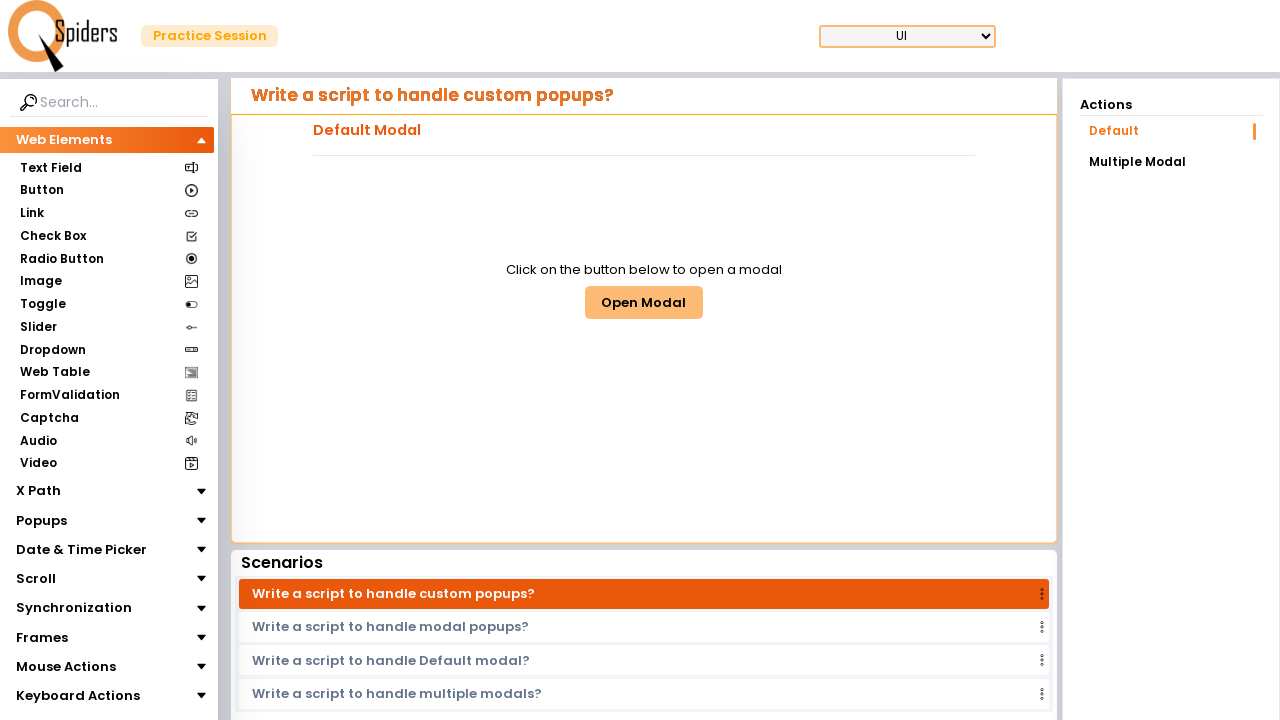